Navigates to automation practice page and sets up a dialog handler to accept popups

Starting URL: https://rahulshettyacademy.com/AutomationPractice/

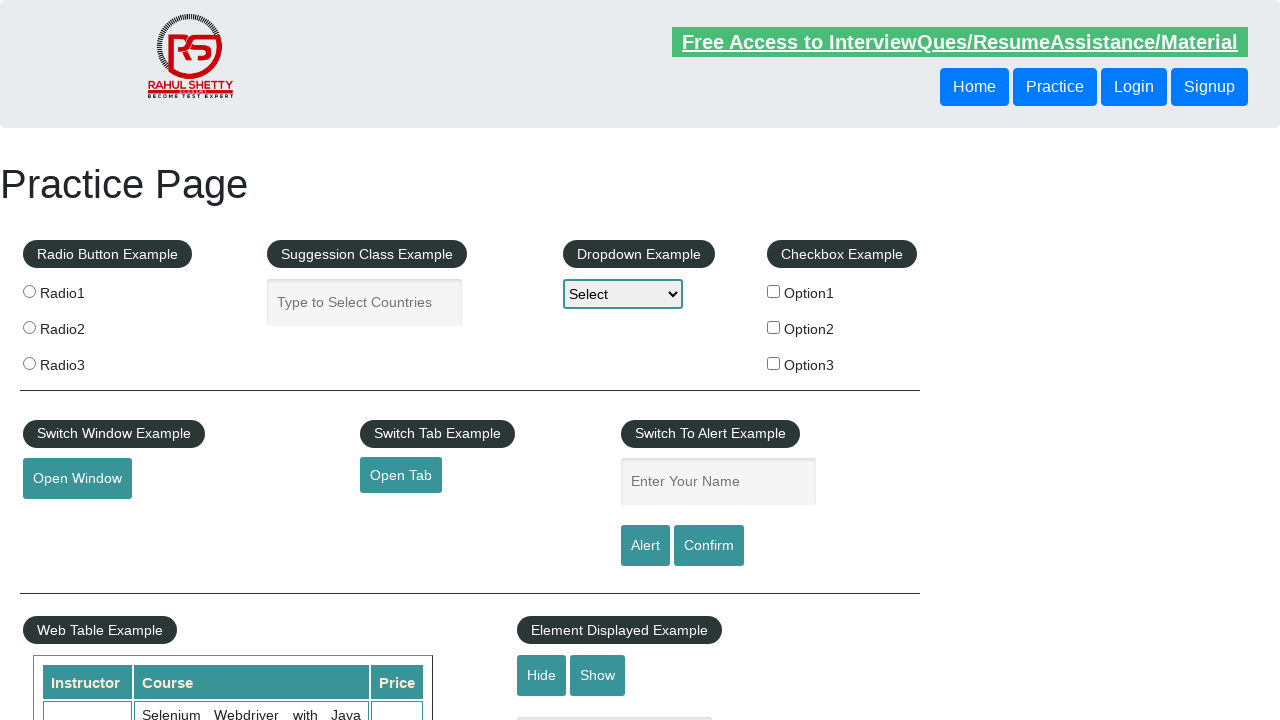

Set up dialog handler to accept all popups
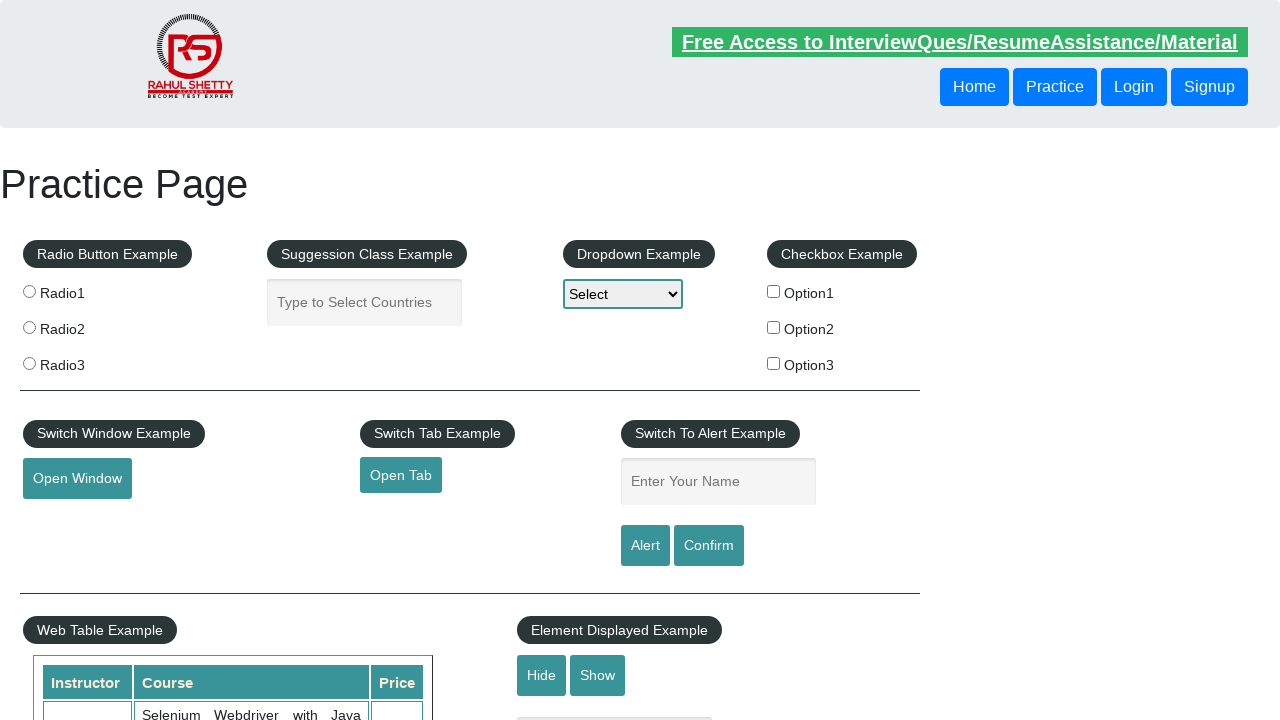

Waited for page DOM to be fully loaded
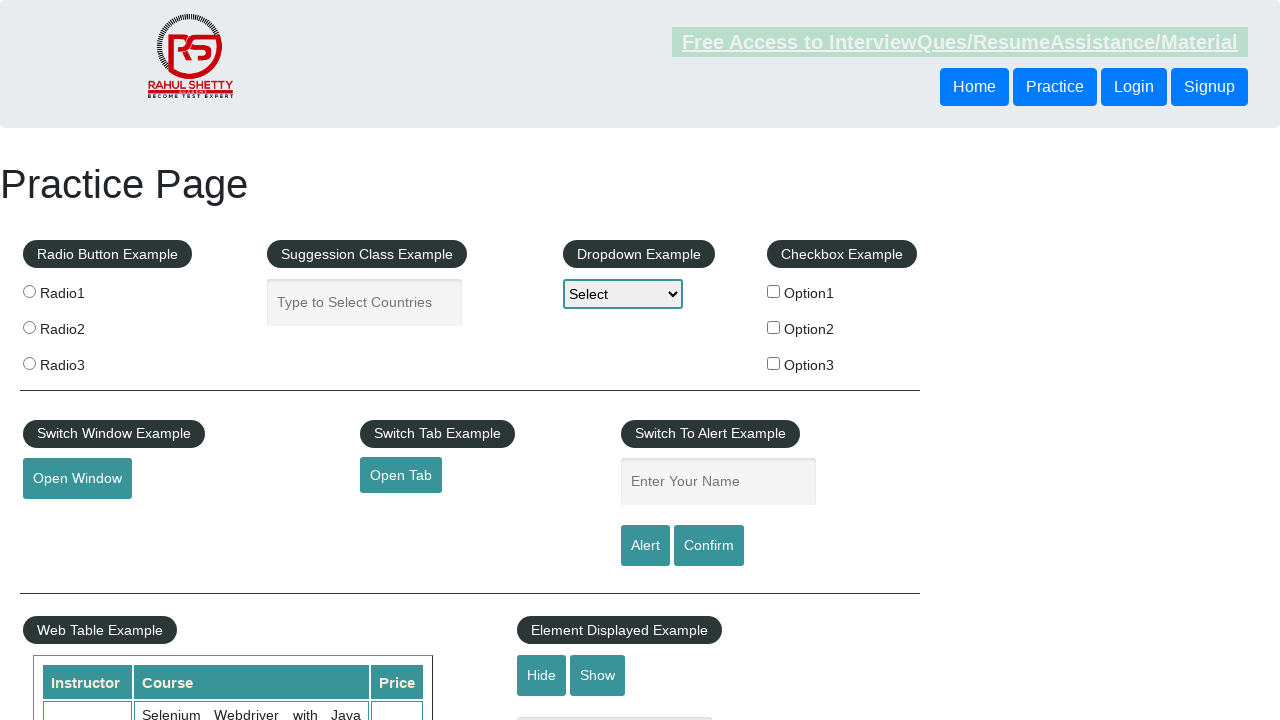

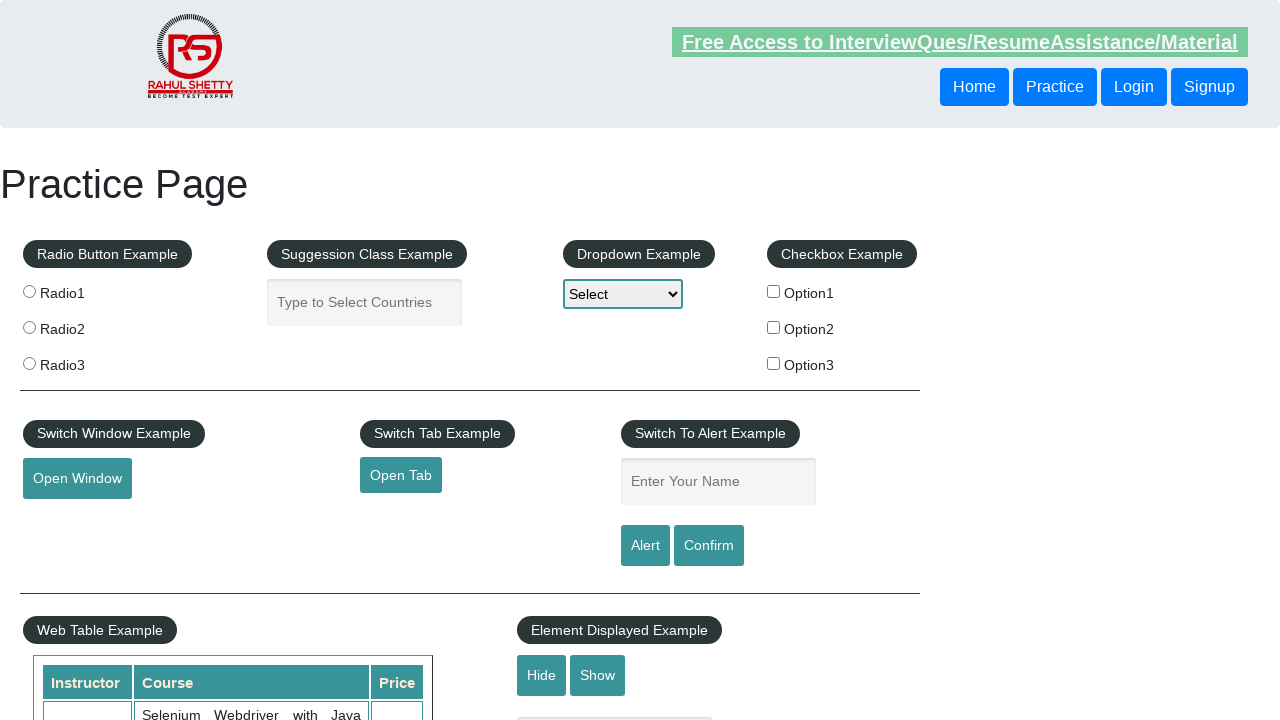